Tests text box form elements by navigating to the Elements section, clicking on Text Box, filling in name, email, address, and password fields, then submitting the form.

Starting URL: https://www.tutorialspoint.com/selenium/practice/selenium_automation_practice.php

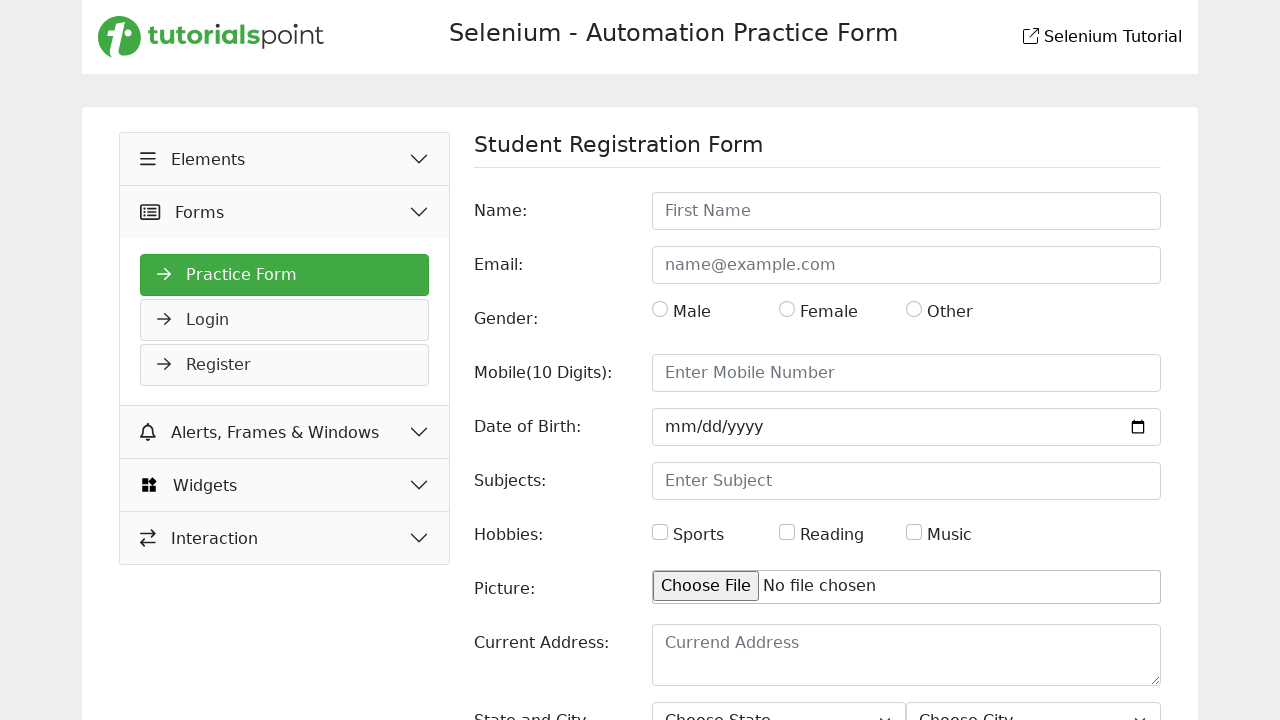

Clicked Elements button at (285, 159) on xpath=//button[text()=' Elements']
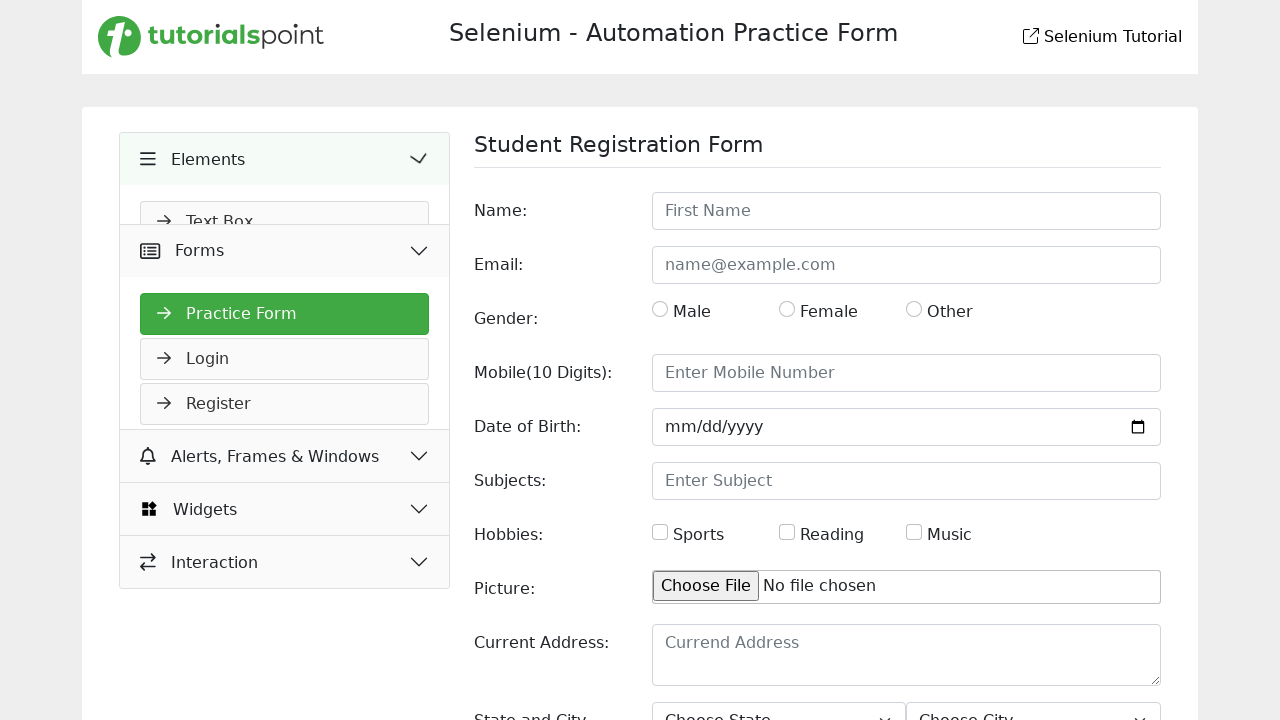

Clicked Text Box link at (285, 222) on xpath=//a[text()=' Text Box']
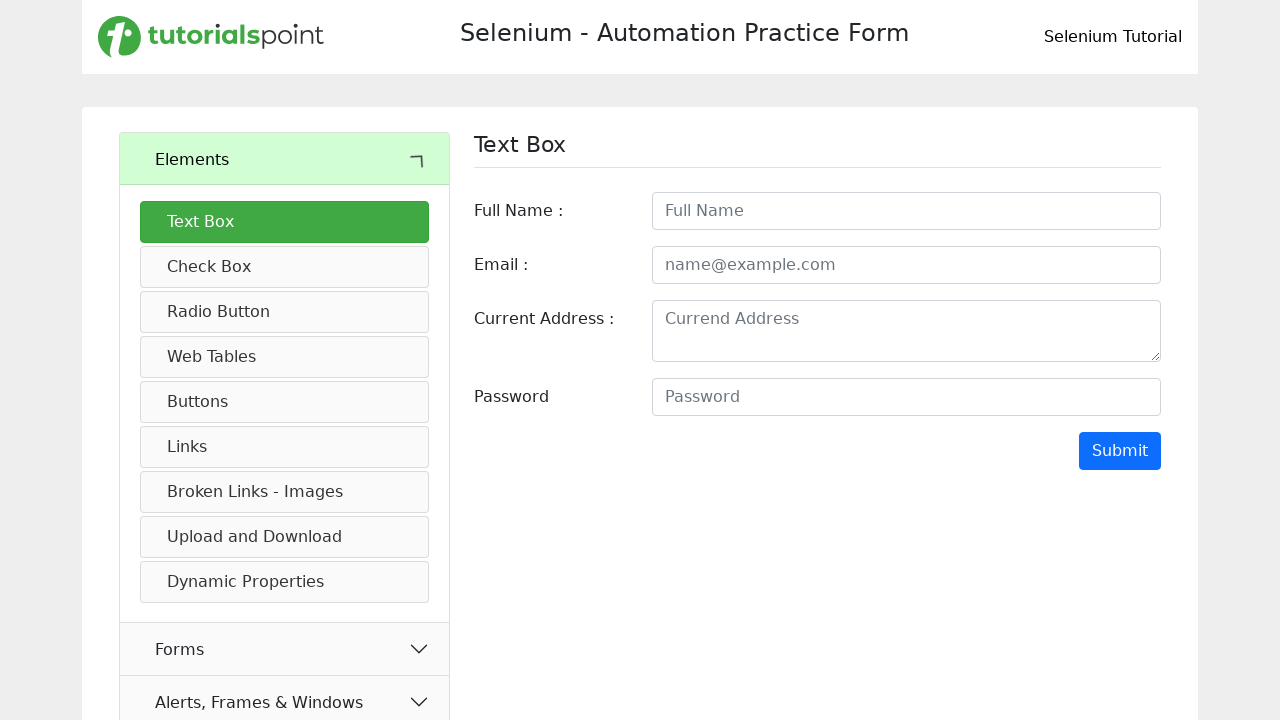

Filled full name field with 'Prasanna Senthilkumar' on //input[contains(@id,'fullname')]
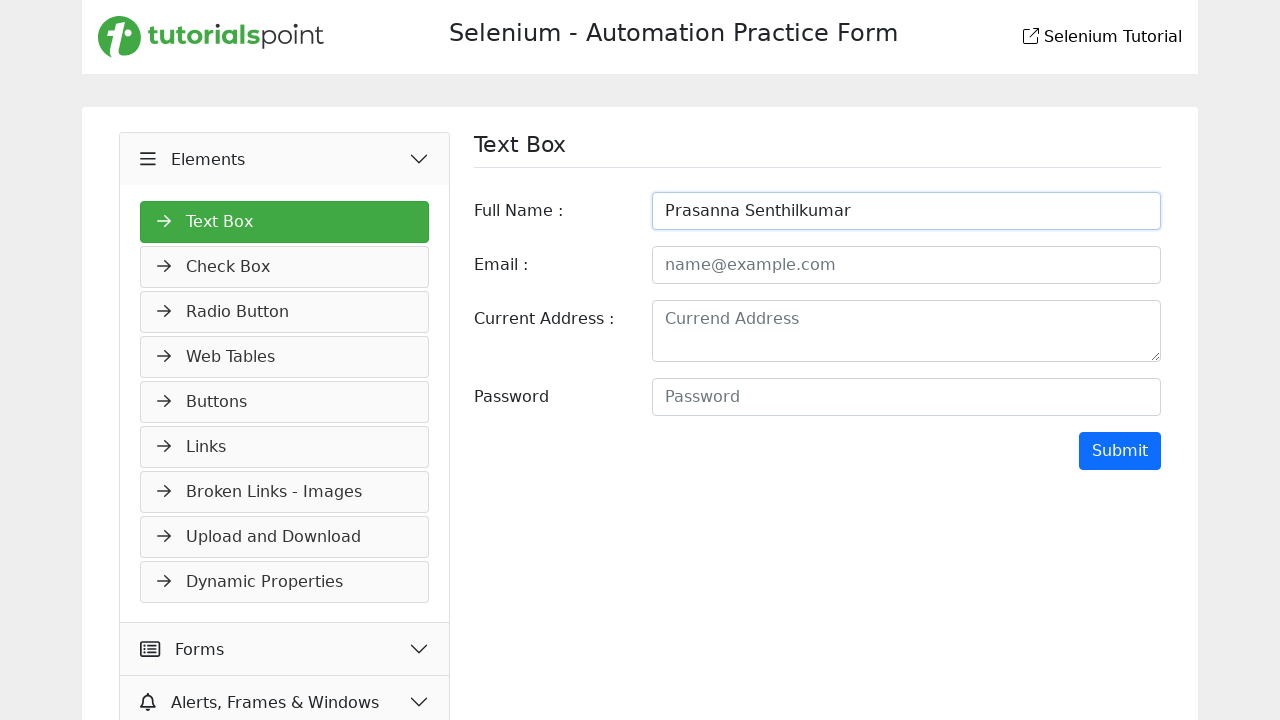

Filled email field with 'ji@gmail.com' on //input[contains(@id,'email')]
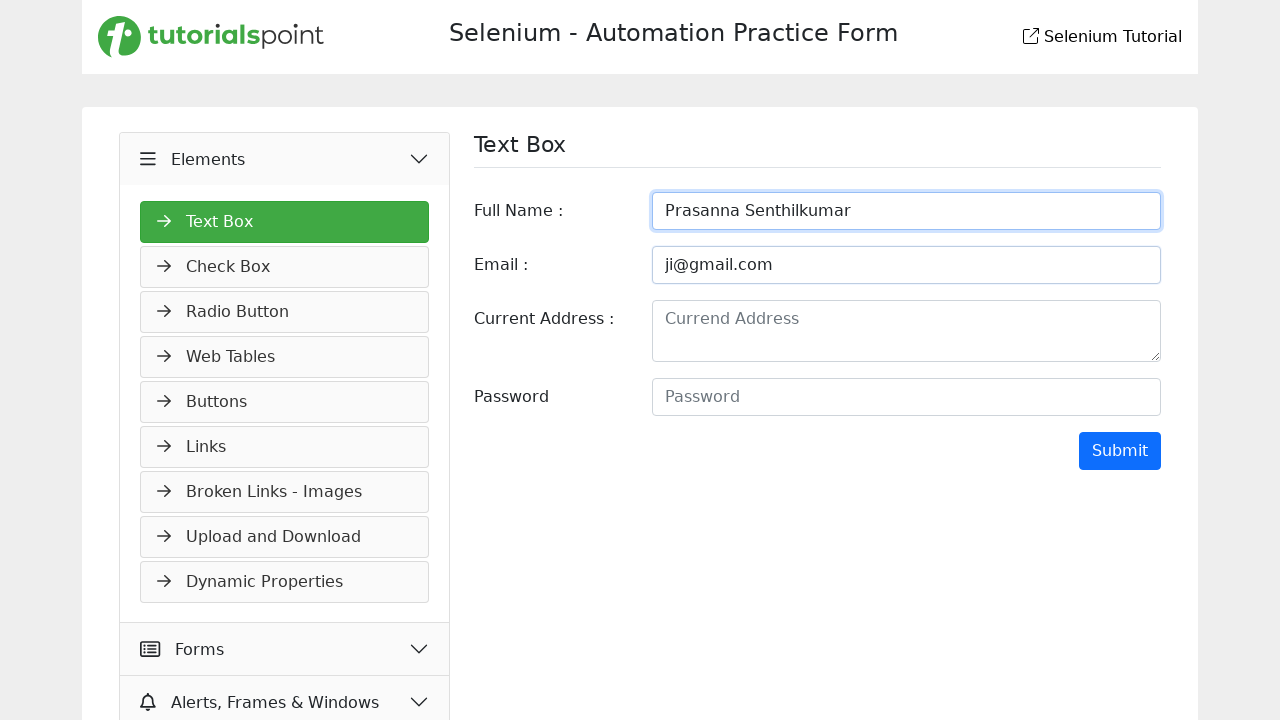

Filled address field with multi-line address on //textarea[contains(@id,'address')]
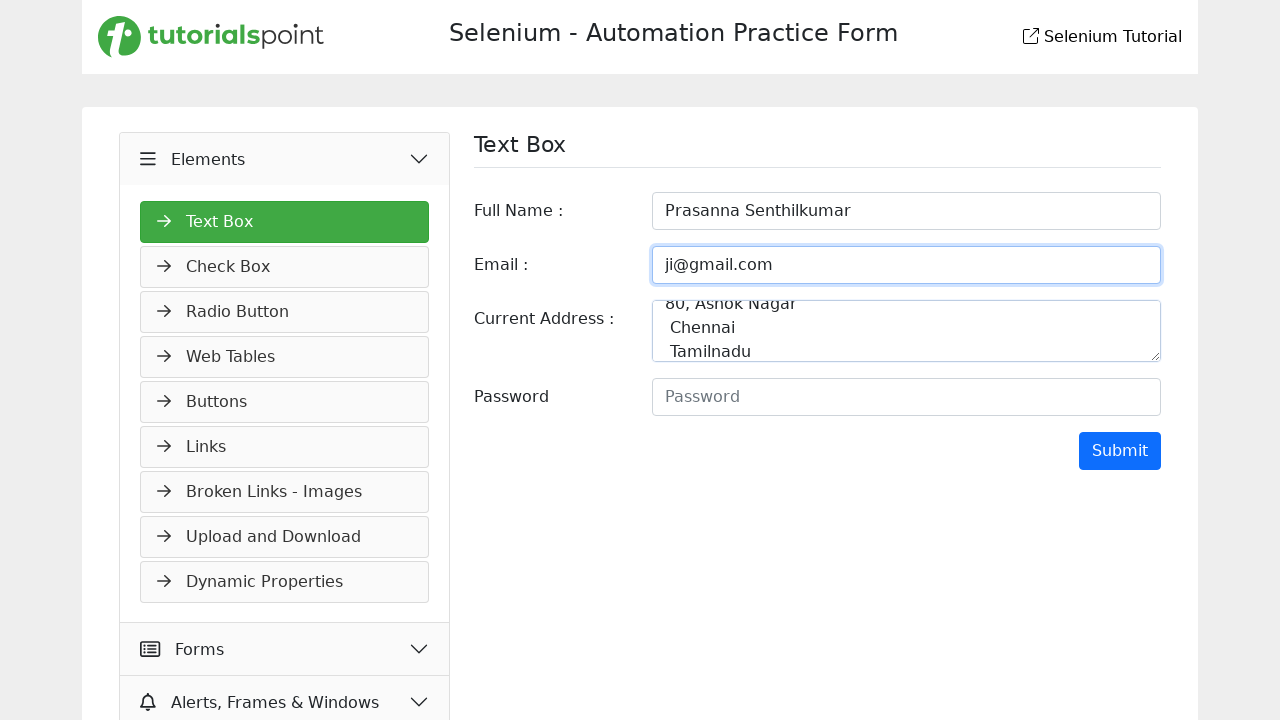

Filled password field with 'Dummypassowrd' on //input[contains(@id,'password')]
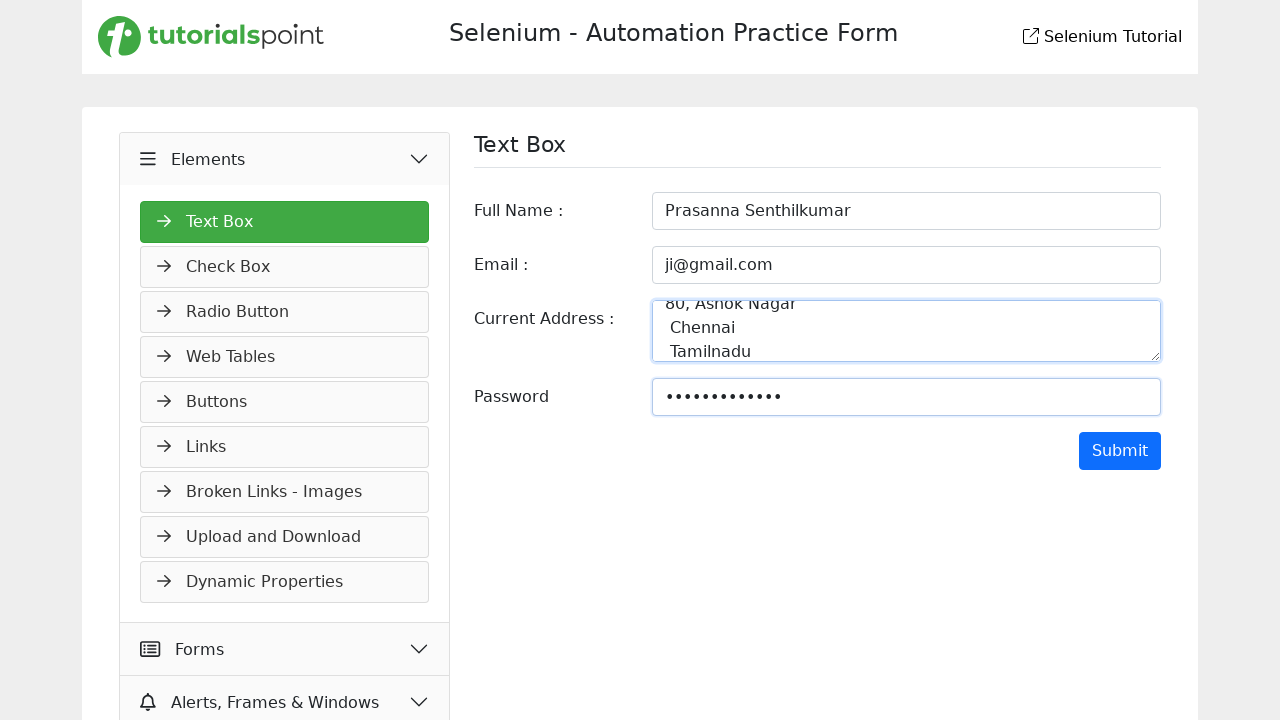

Clicked Submit button to submit form at (1120, 451) on xpath=//input[@value='Submit']
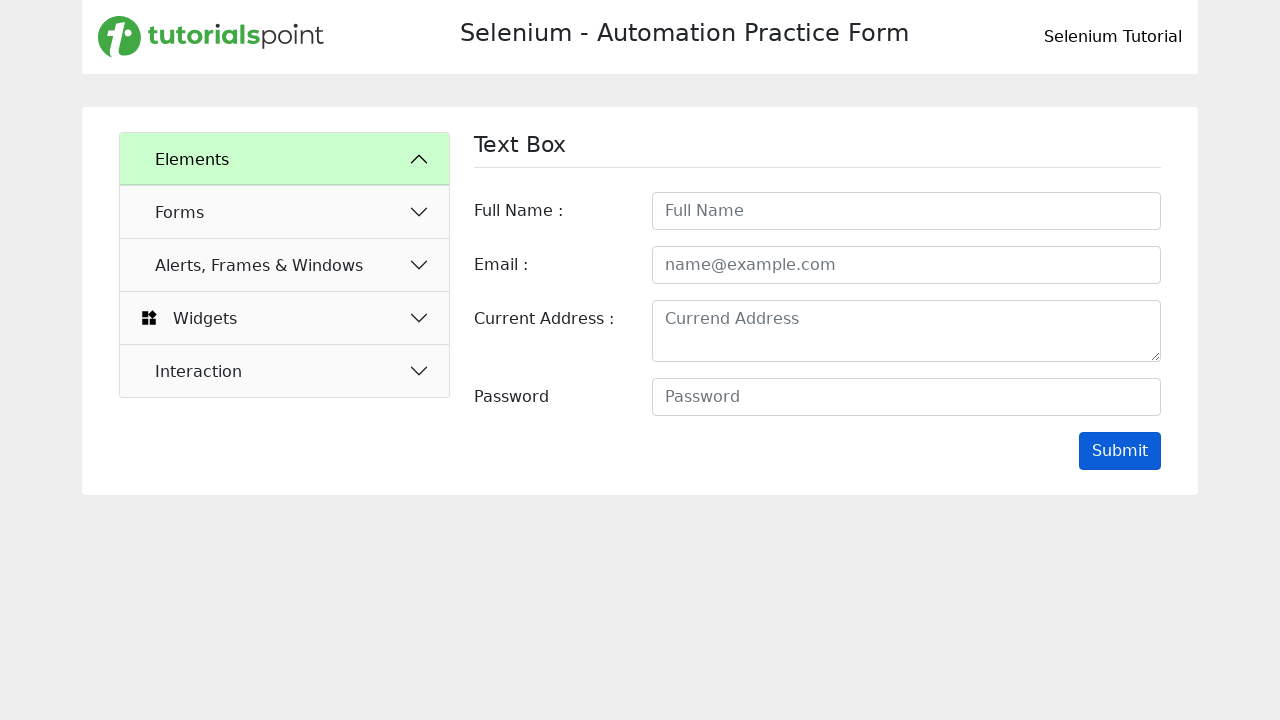

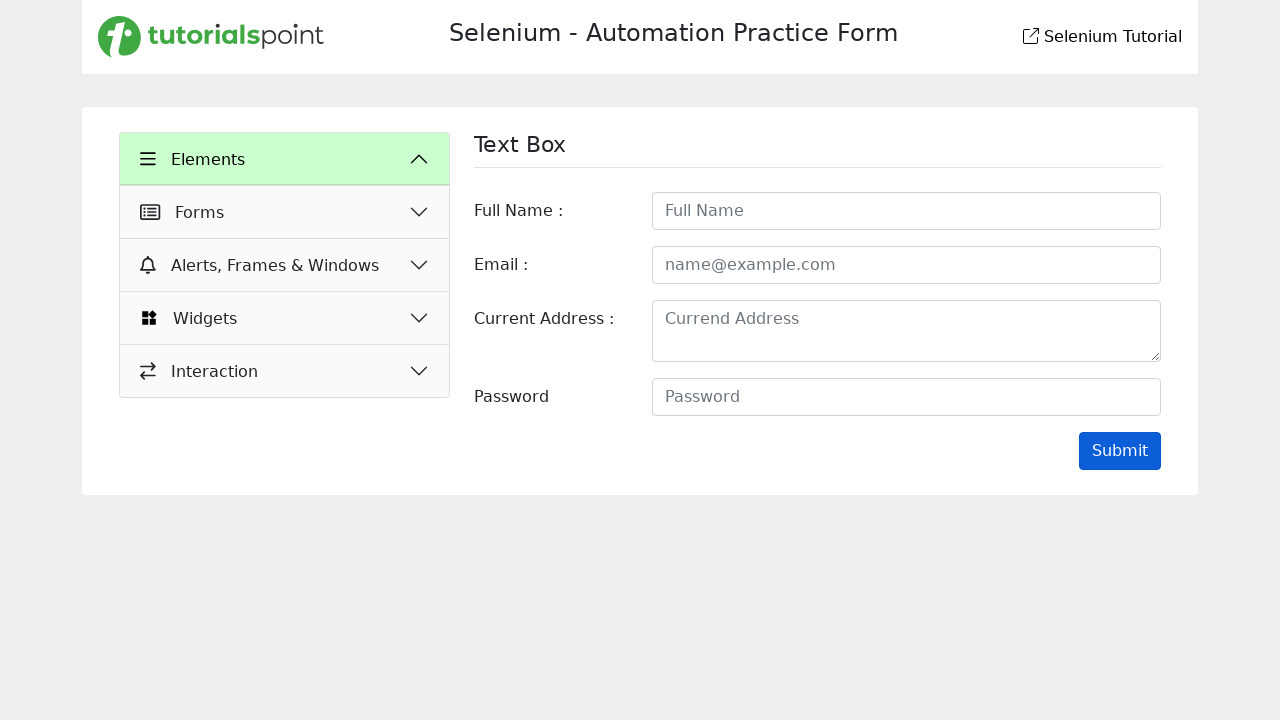